Tests search functionality on testotomasyonu.com by searching for "phone" and verifying that search results are returned

Starting URL: https://www.testotomasyonu.com

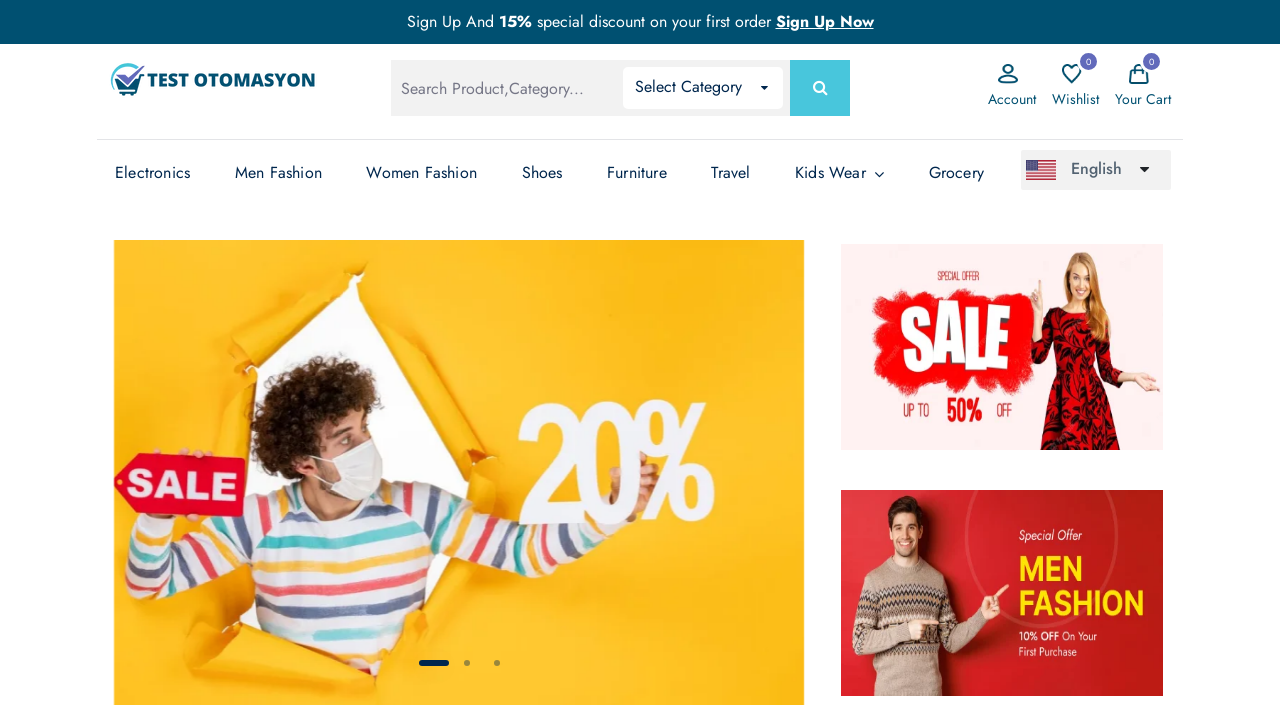

Filled search box with 'phone' on #global-search
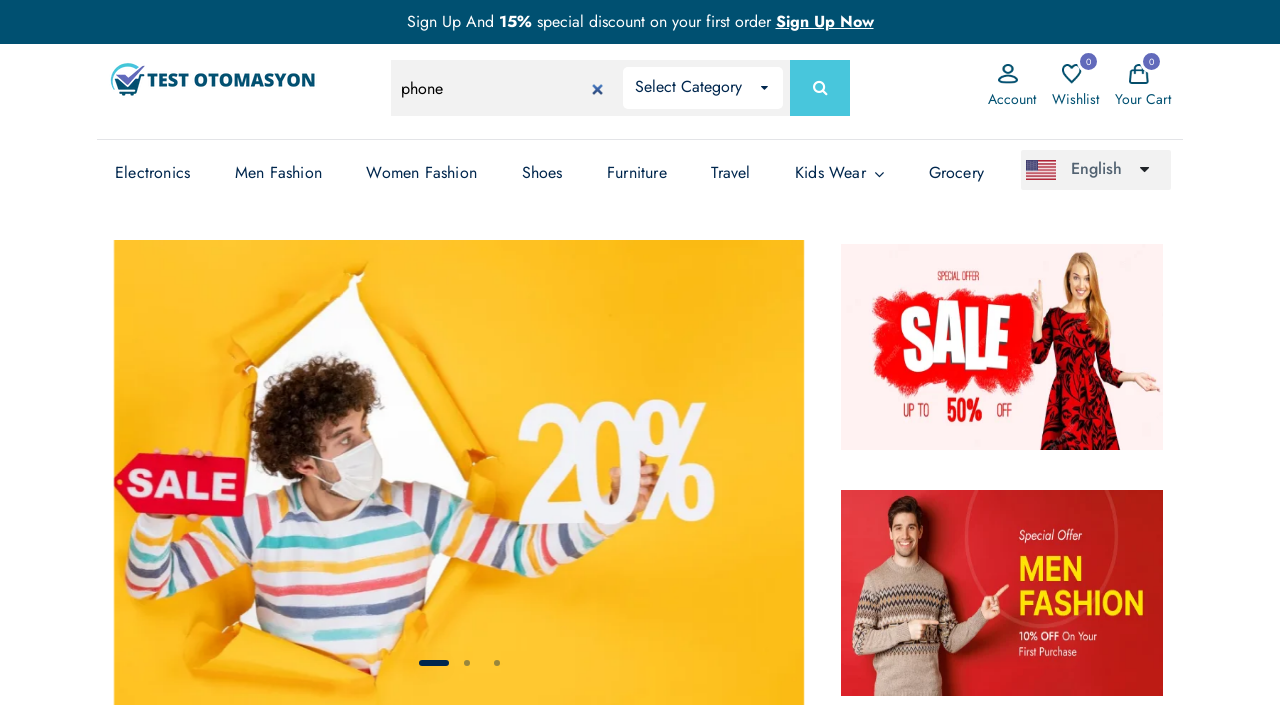

Pressed Enter to submit search for 'phone' on #global-search
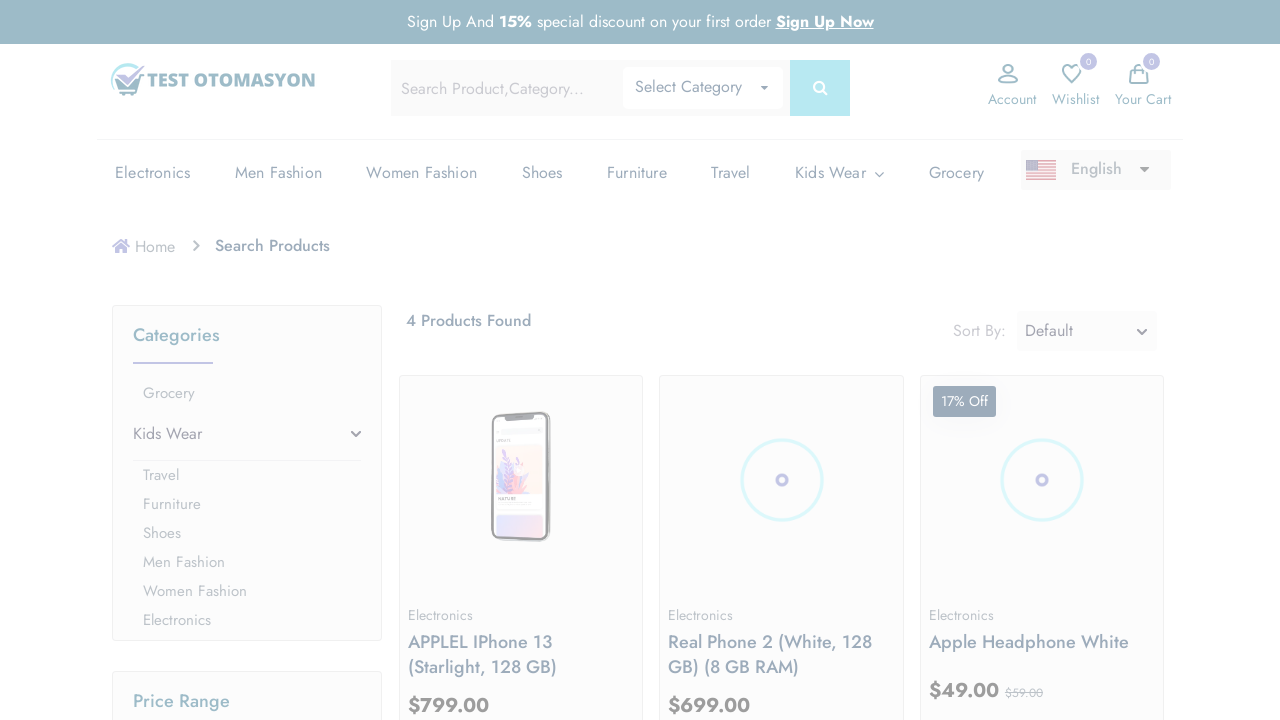

Search results loaded and product count displayed
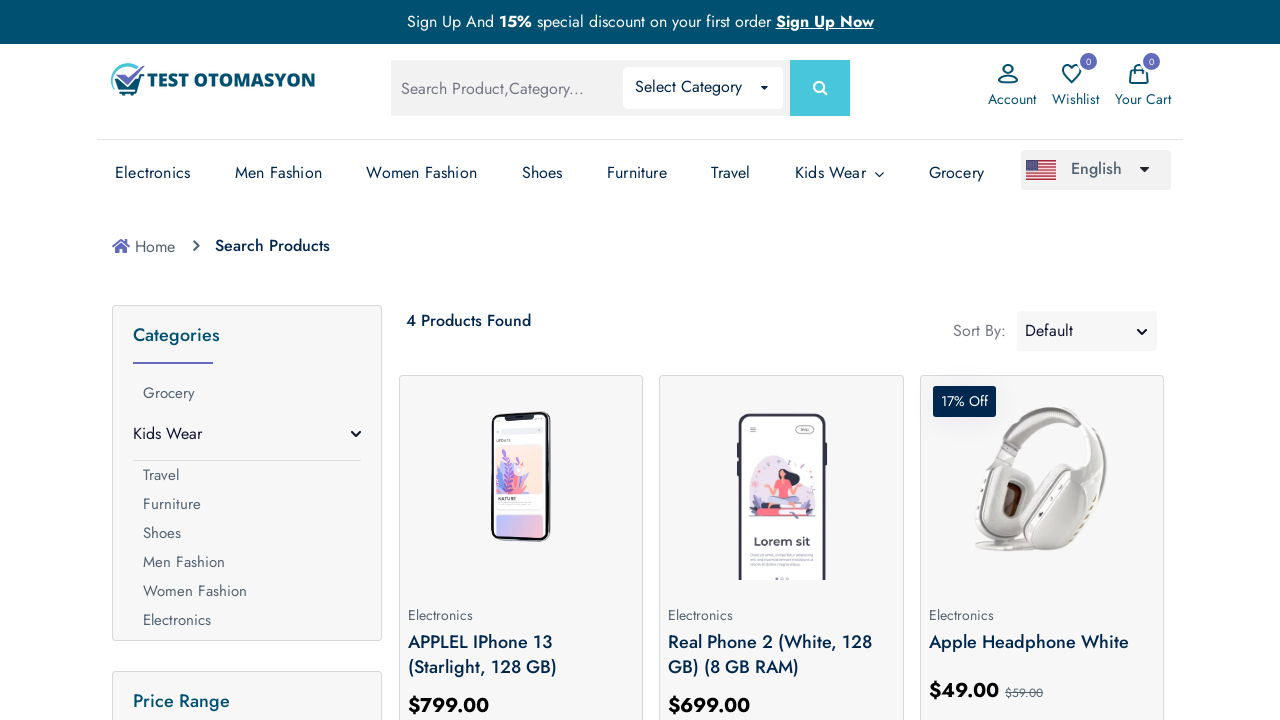

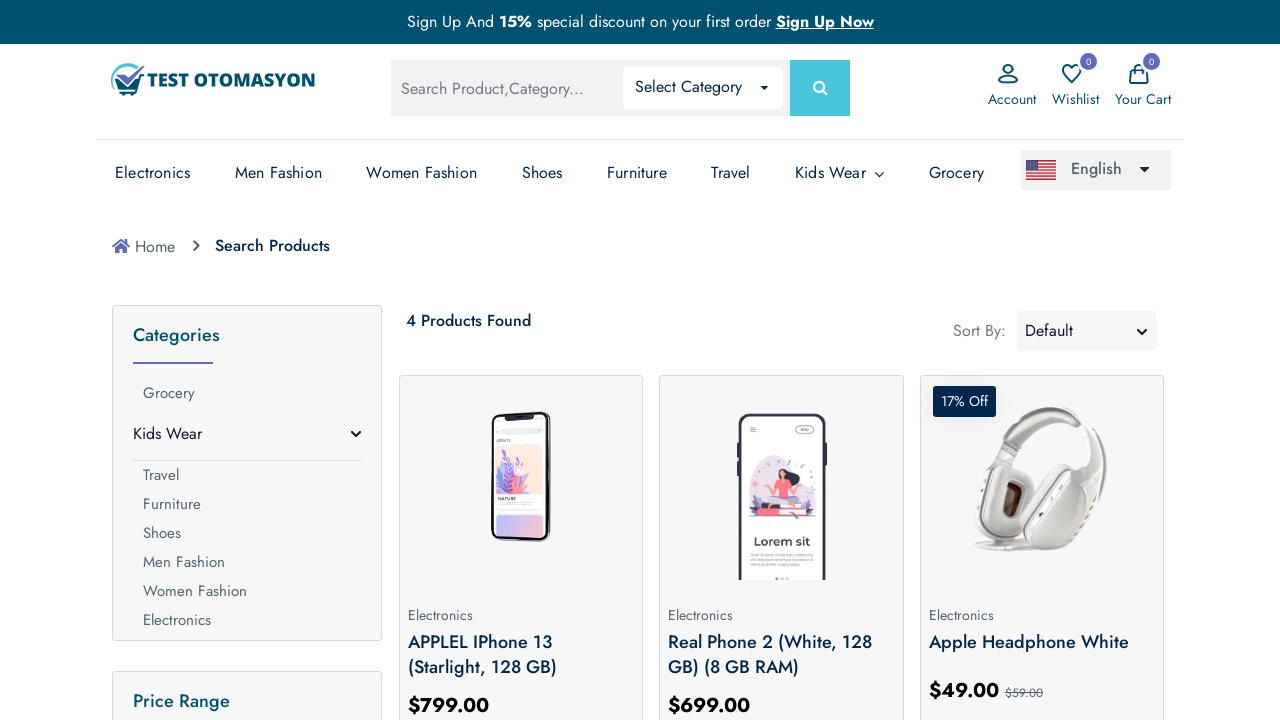